Verifies a specific album/playlist detail page loads correctly by checking the page marker element

Starting URL: https://www.gcores.com/albums/199

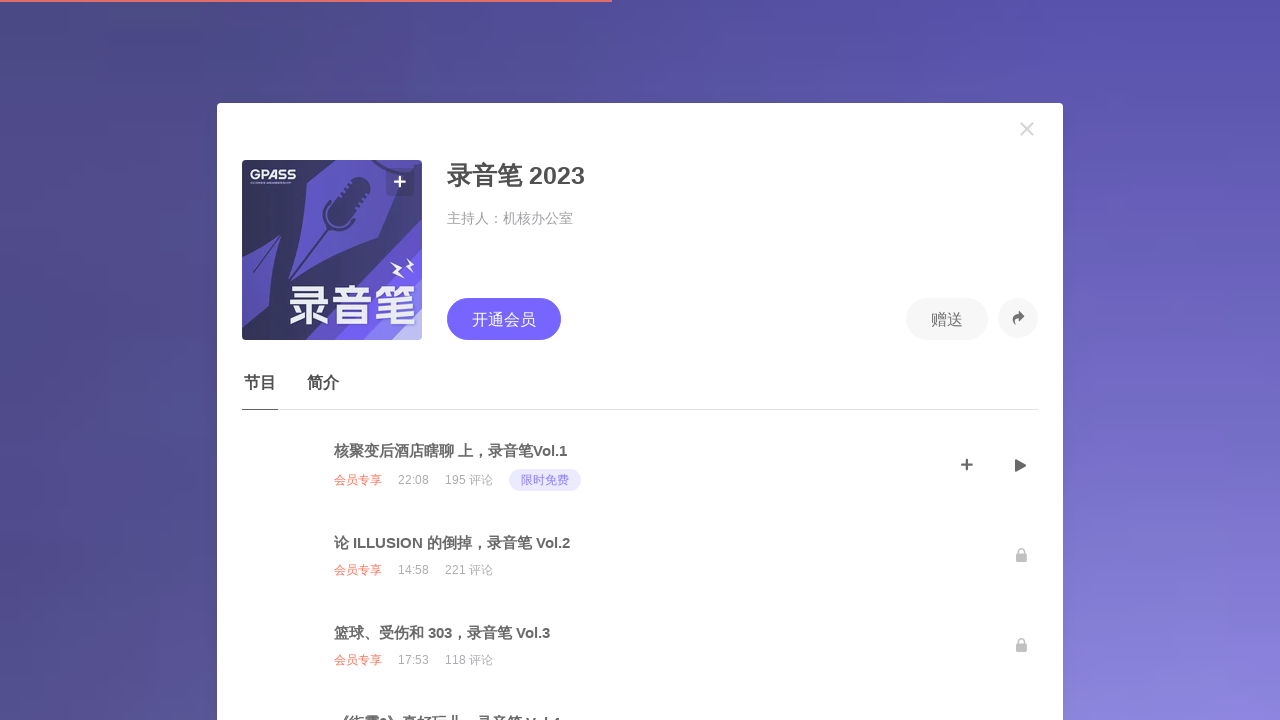

Waited for app inner container to load
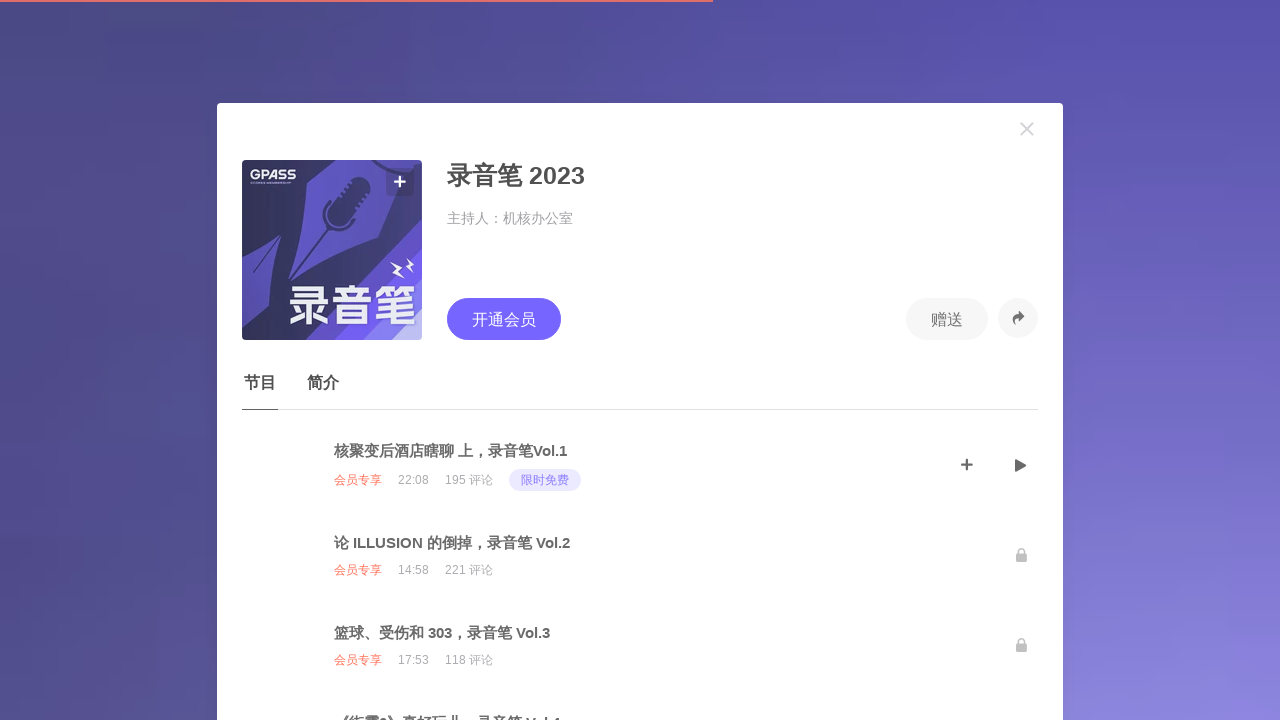

Located app inner container element
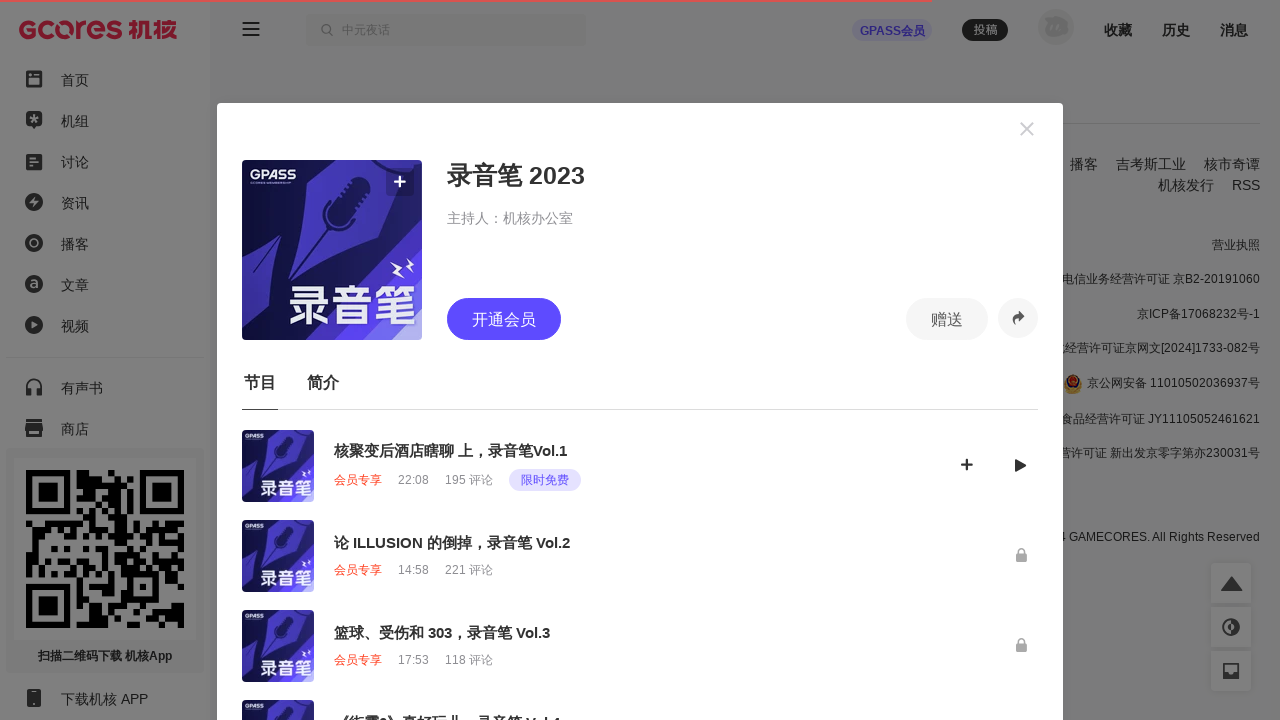

Verified album detail page loaded correctly with data-page-name='album'
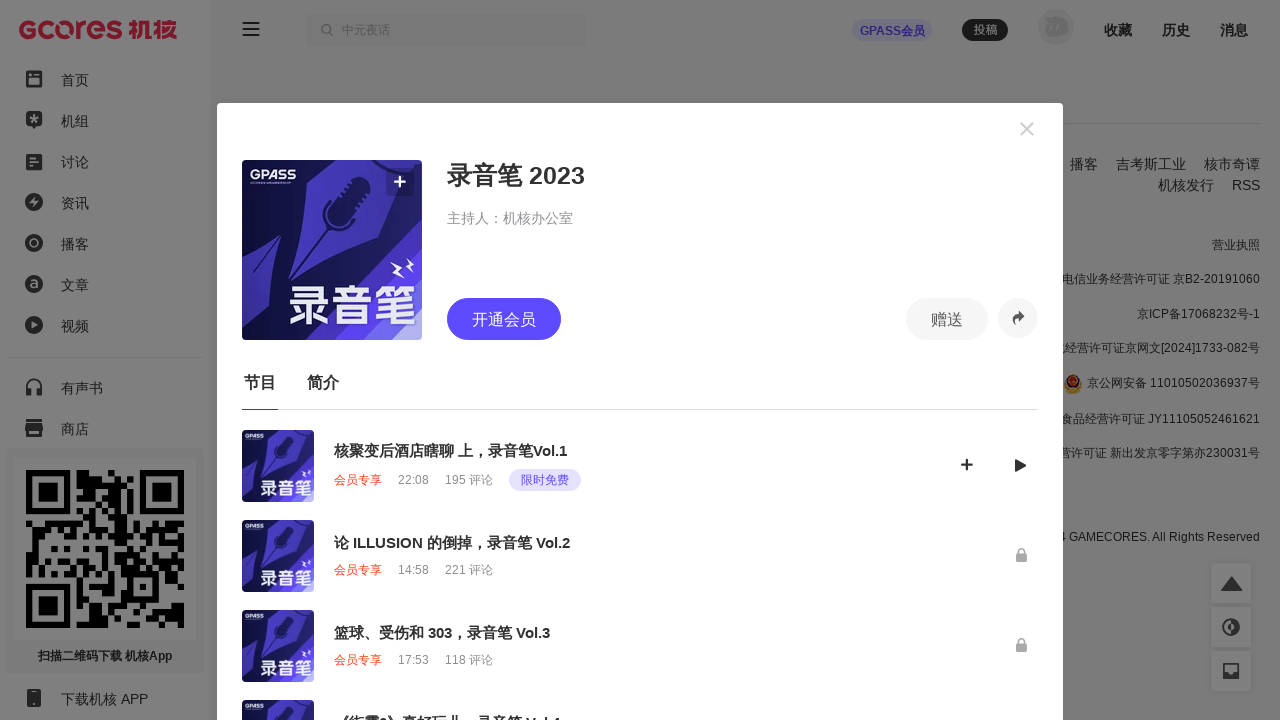

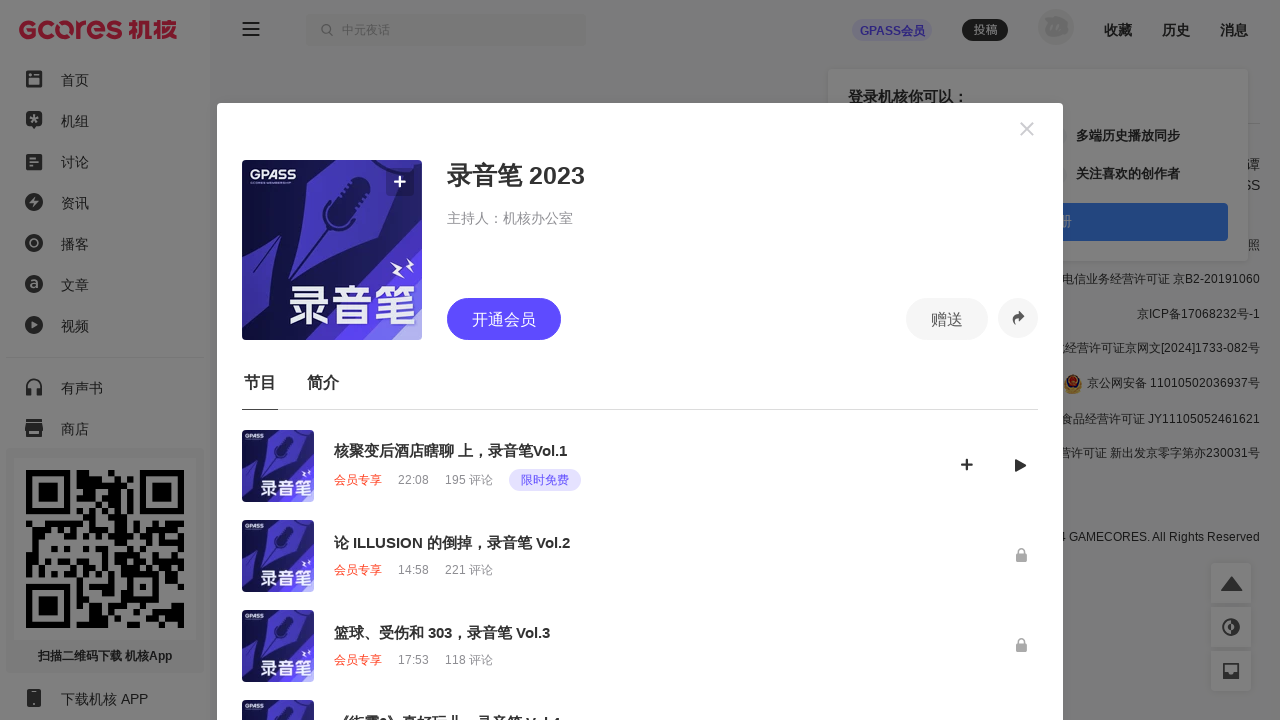